Verifies that the OpenCart demo store homepage loads correctly by checking that the page title equals "Your Store"

Starting URL: https://naveenautomationlabs.com/opencart/

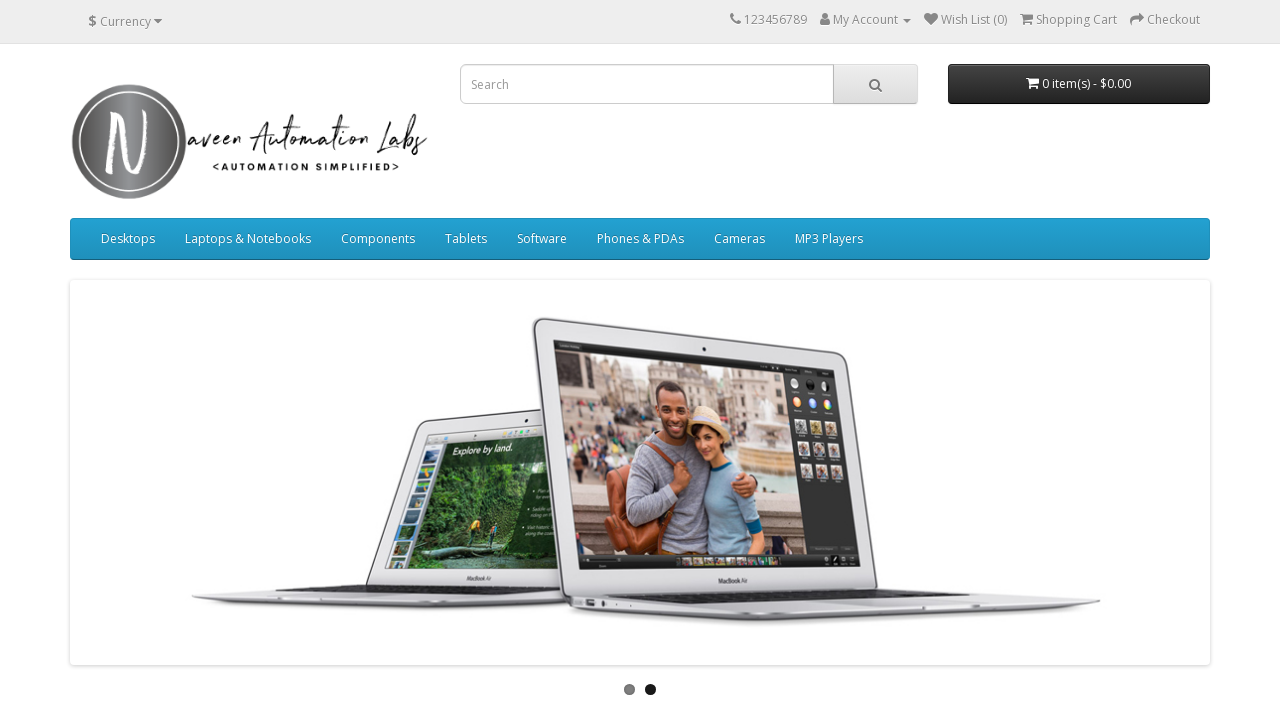

Navigated to OpenCart demo store homepage
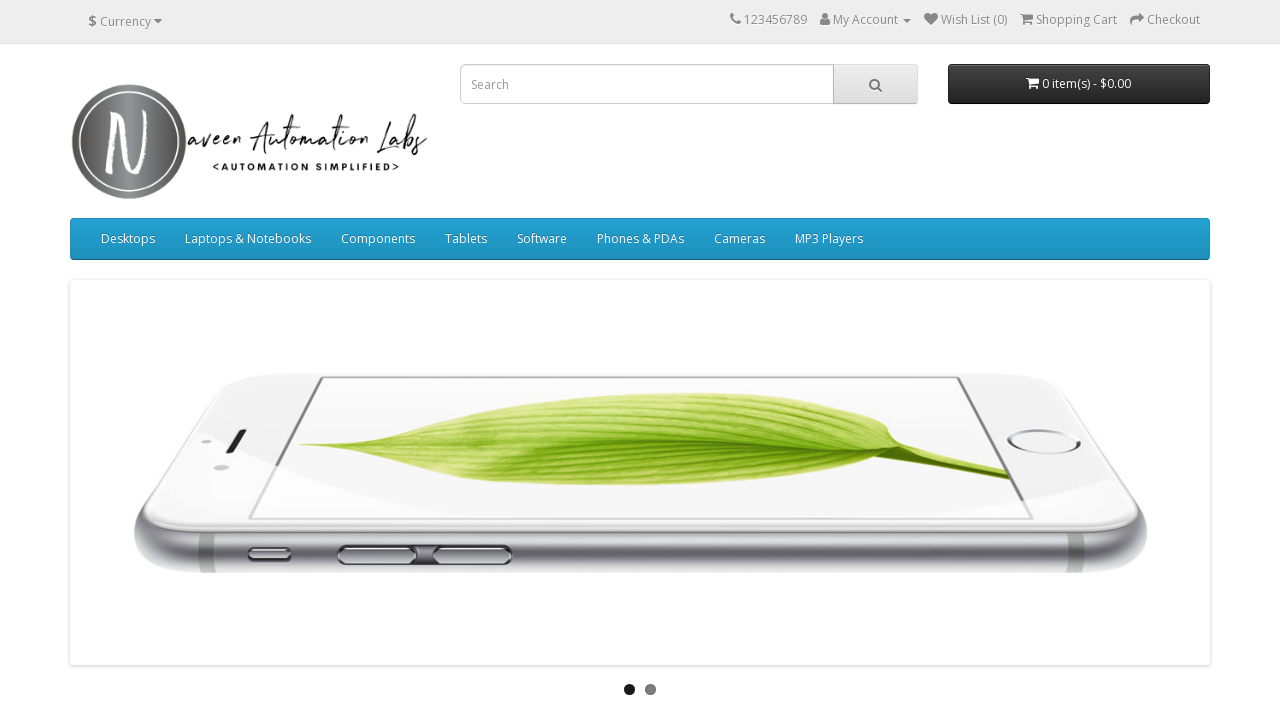

Retrieved page title
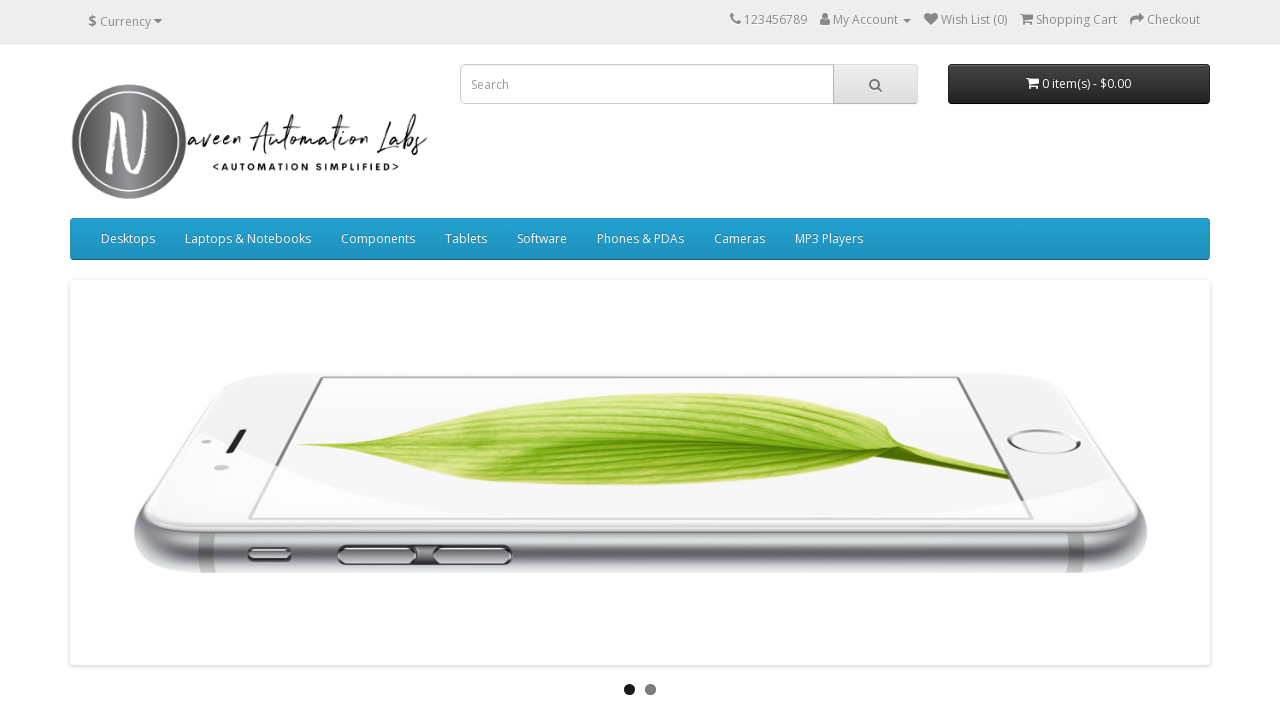

Verified page title equals 'Your Store'
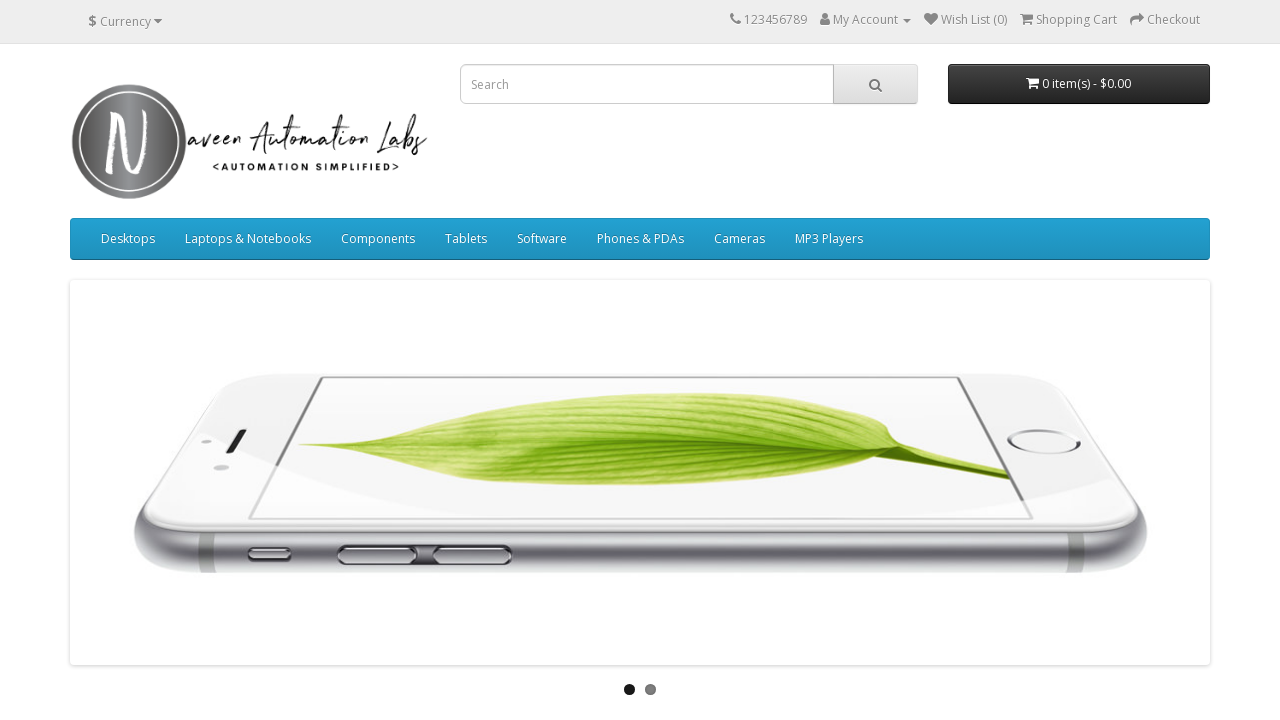

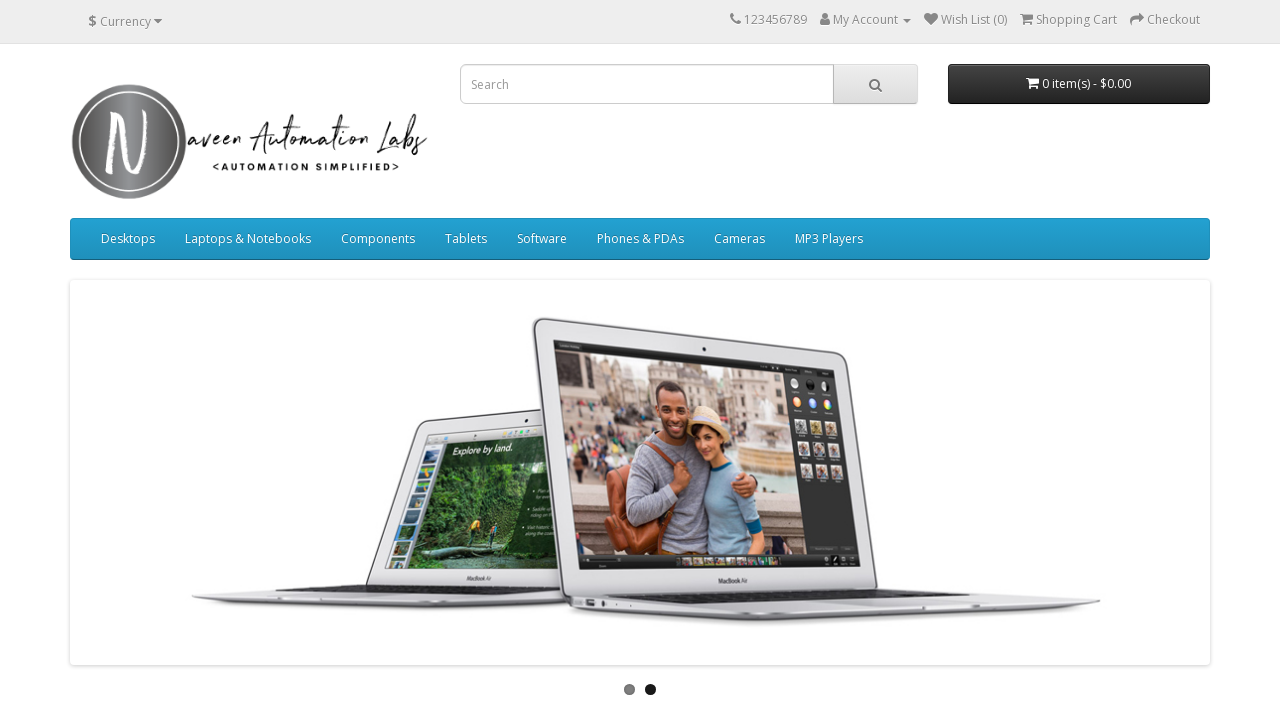